Tests keyboard input by sending a SPACE key to a target input element and verifying the page displays the correct key that was pressed.

Starting URL: http://the-internet.herokuapp.com/key_presses

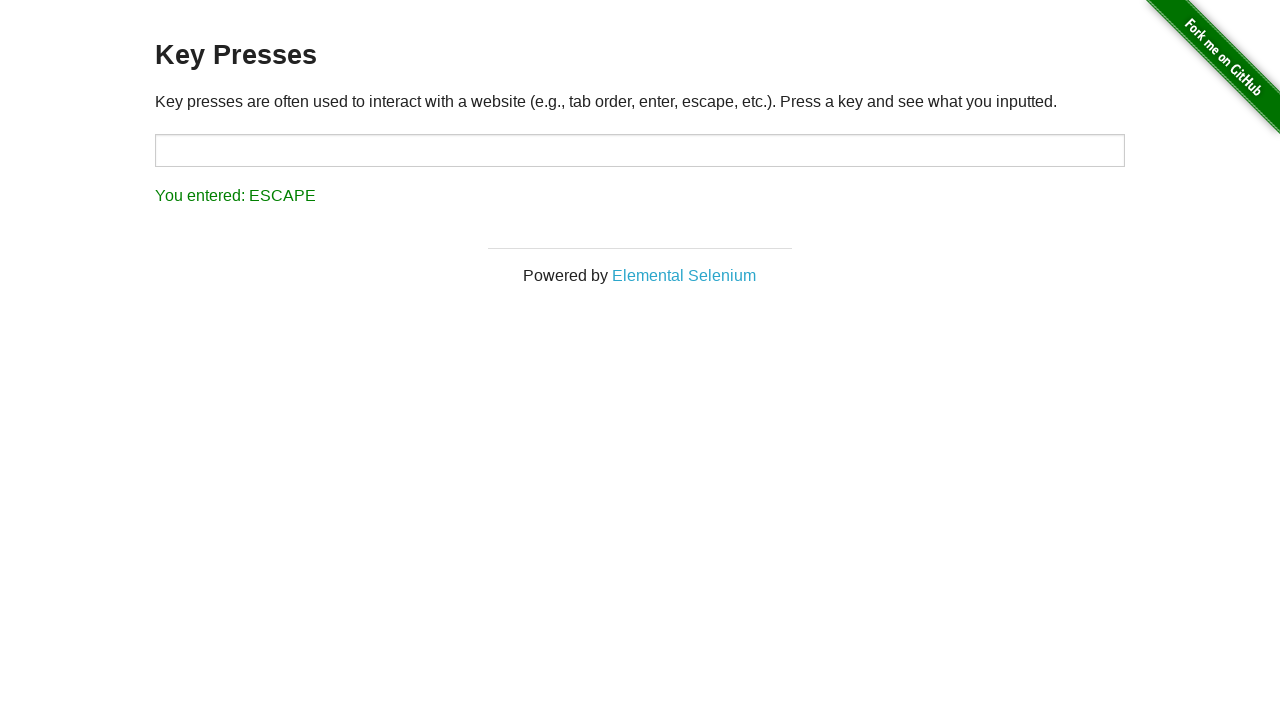

Pressed SPACE key on target input element on #target
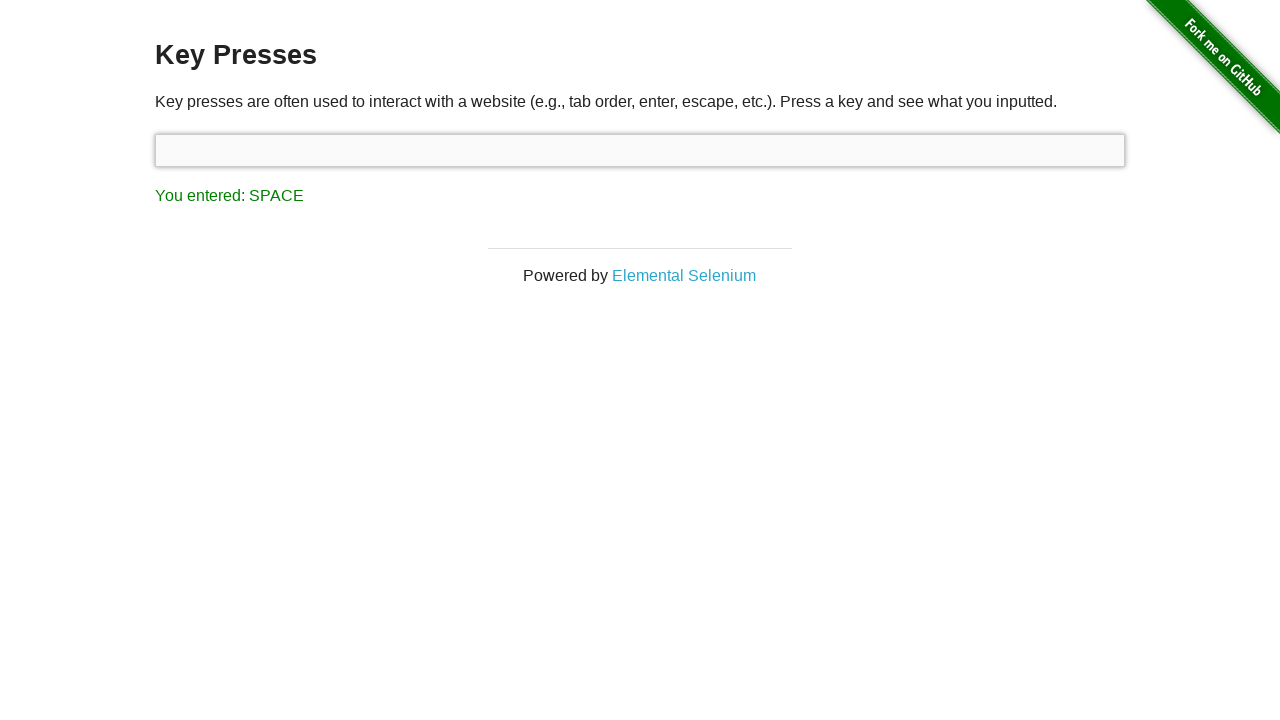

Result element loaded after SPACE key press
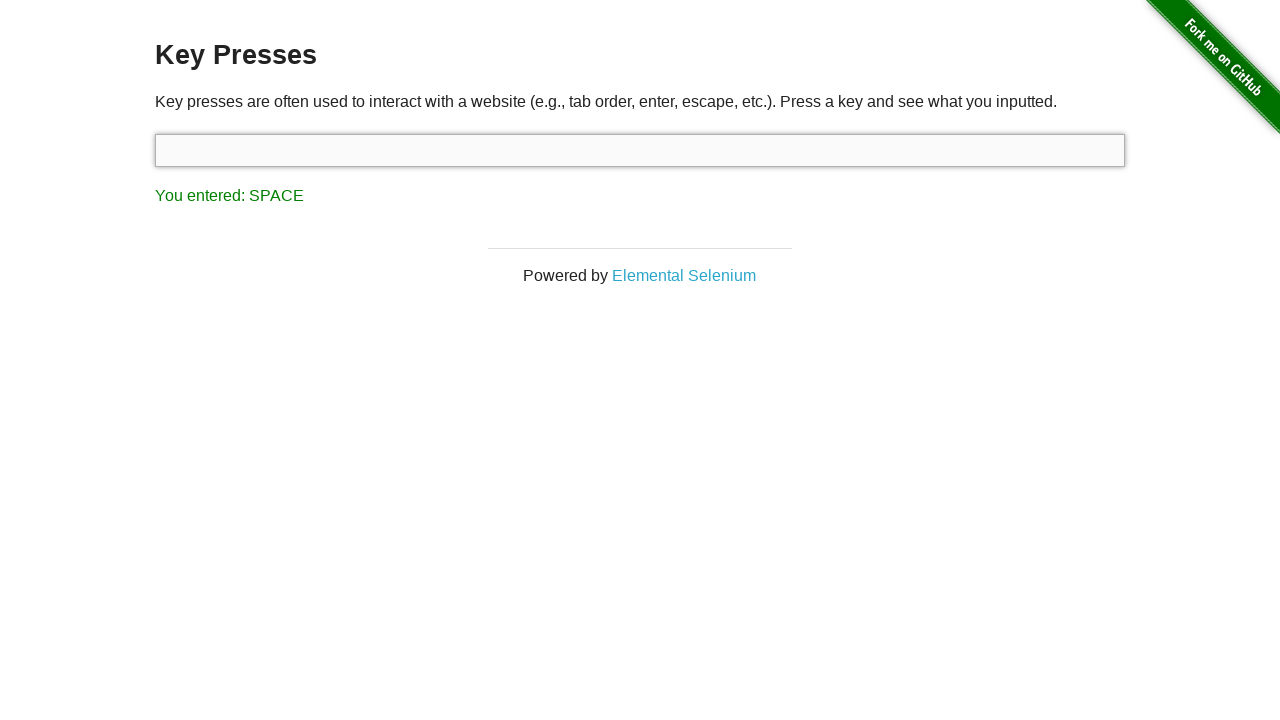

Retrieved result text content
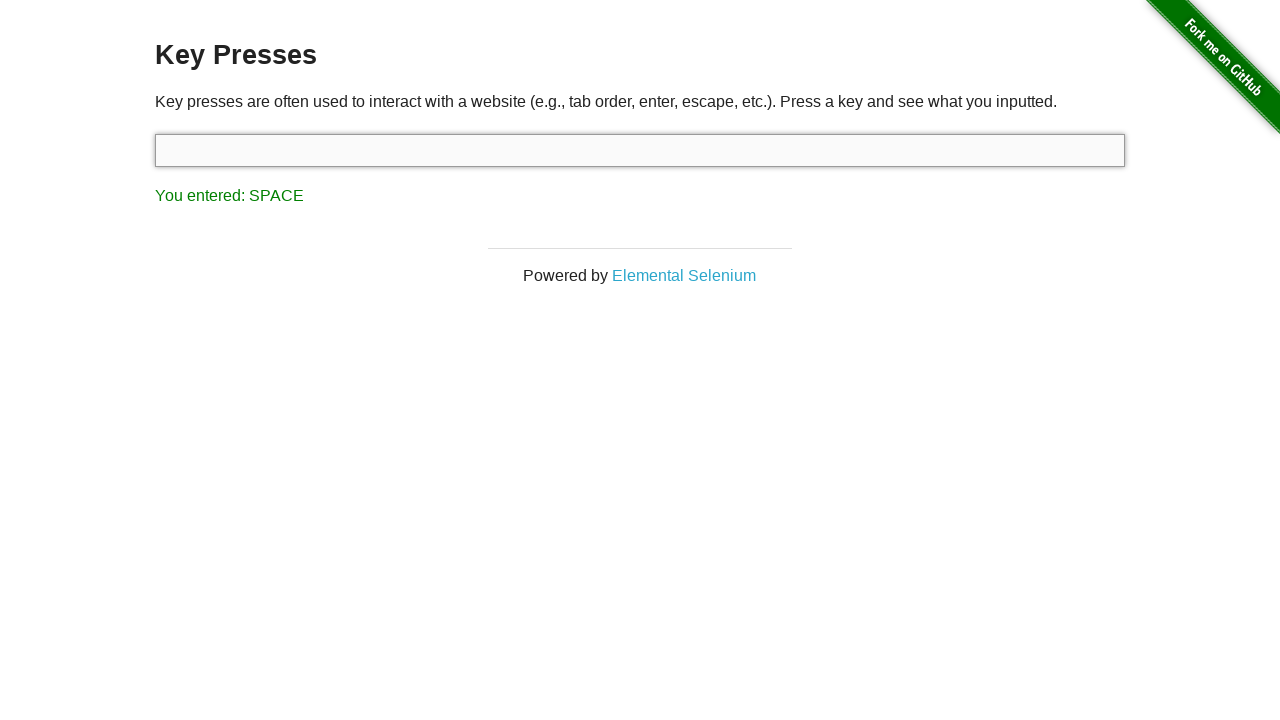

Verified result text displays 'You entered: SPACE'
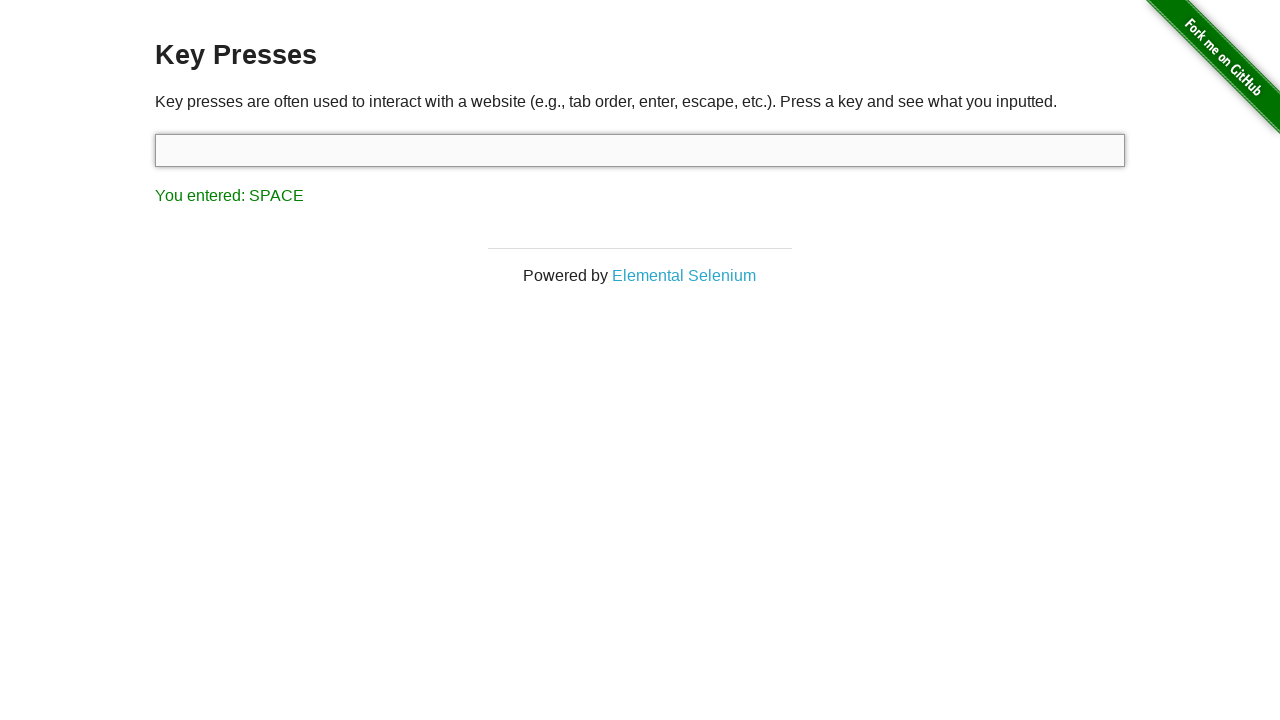

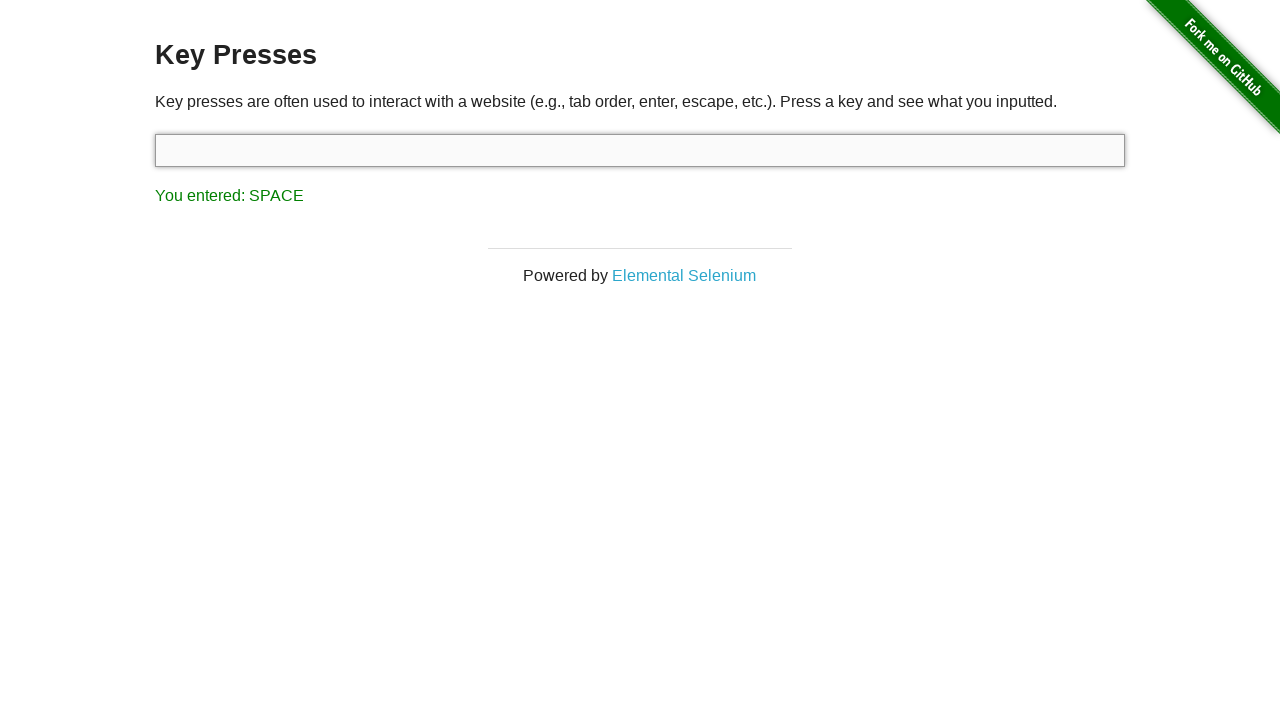